Tests dynamic controls by clicking the Remove button and verifying that the "It's gone!" message is displayed after the element is removed

Starting URL: https://the-internet.herokuapp.com/dynamic_controls

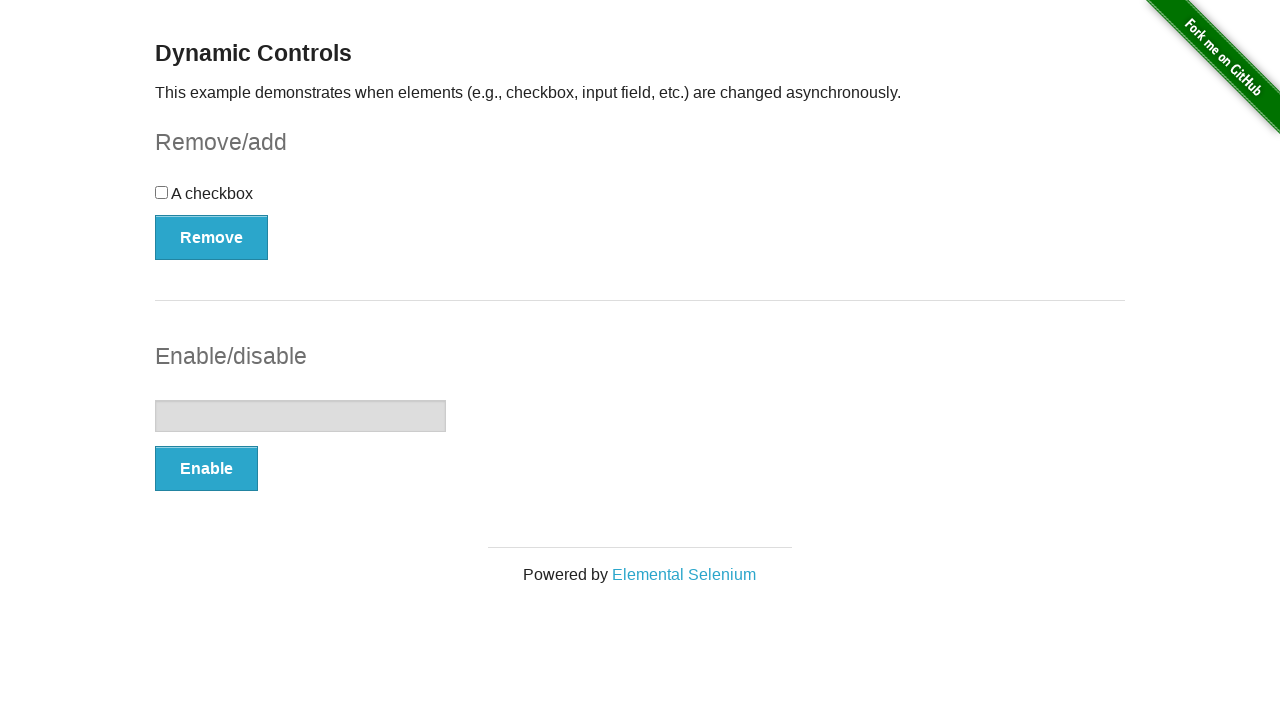

Clicked the Remove button at (212, 237) on xpath=//*[text()='Remove']
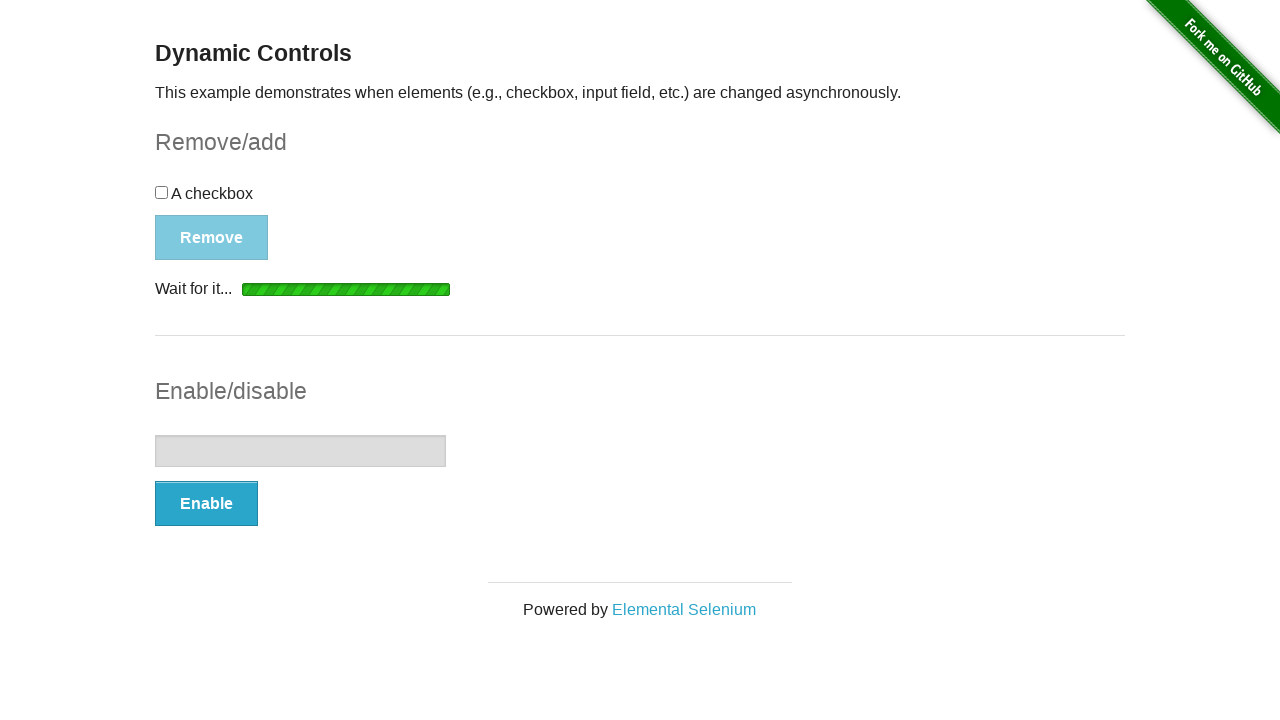

Located the "It's gone!" element
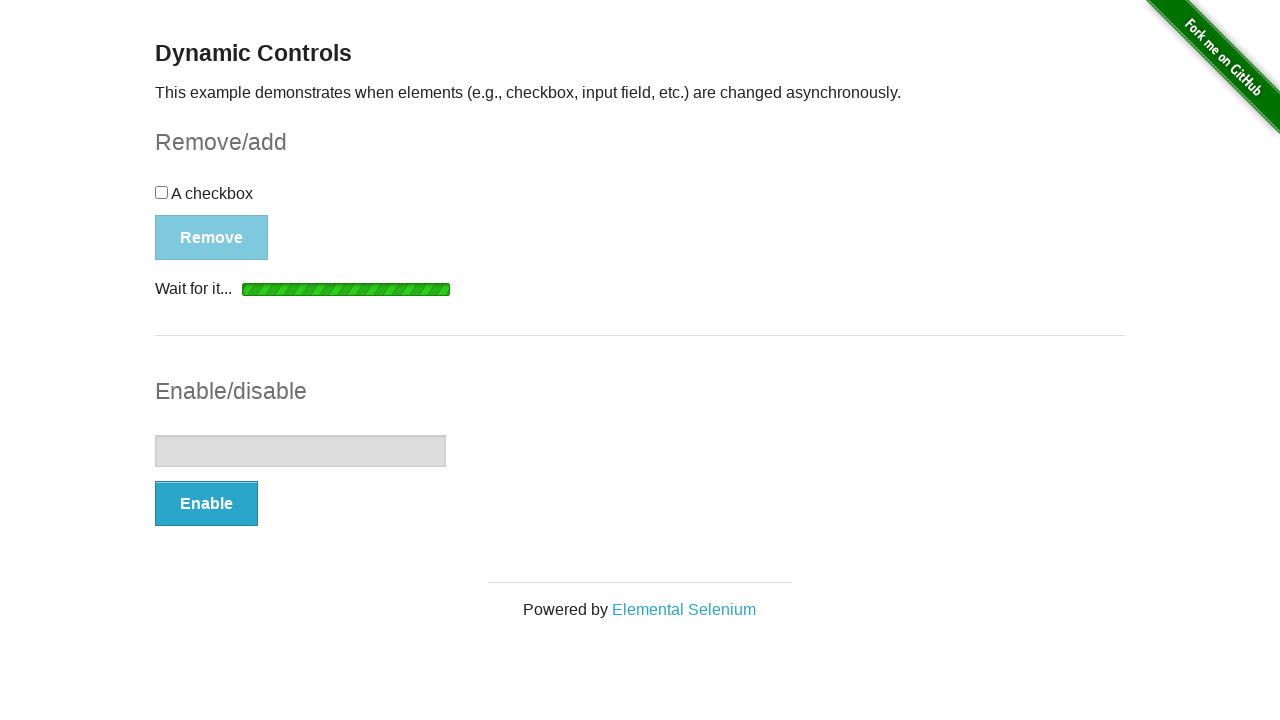

Waited for "It's gone!" message to become visible
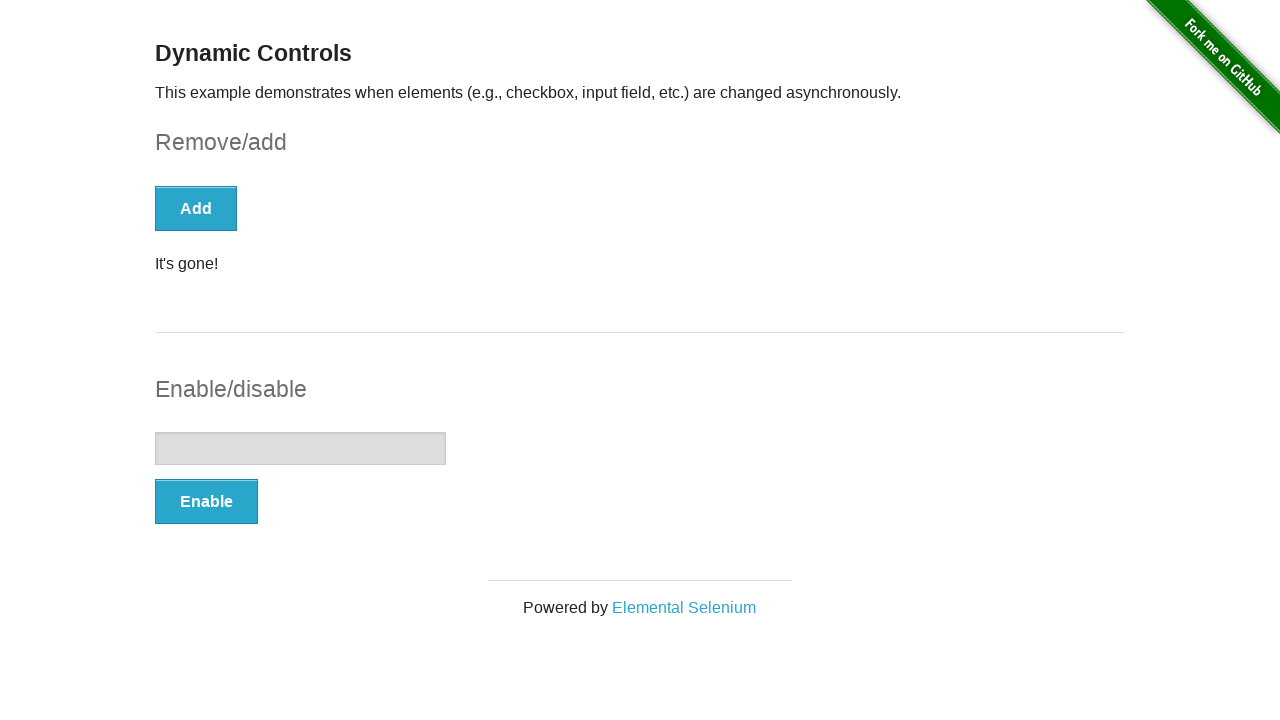

Verified that "It's gone!" message is visible
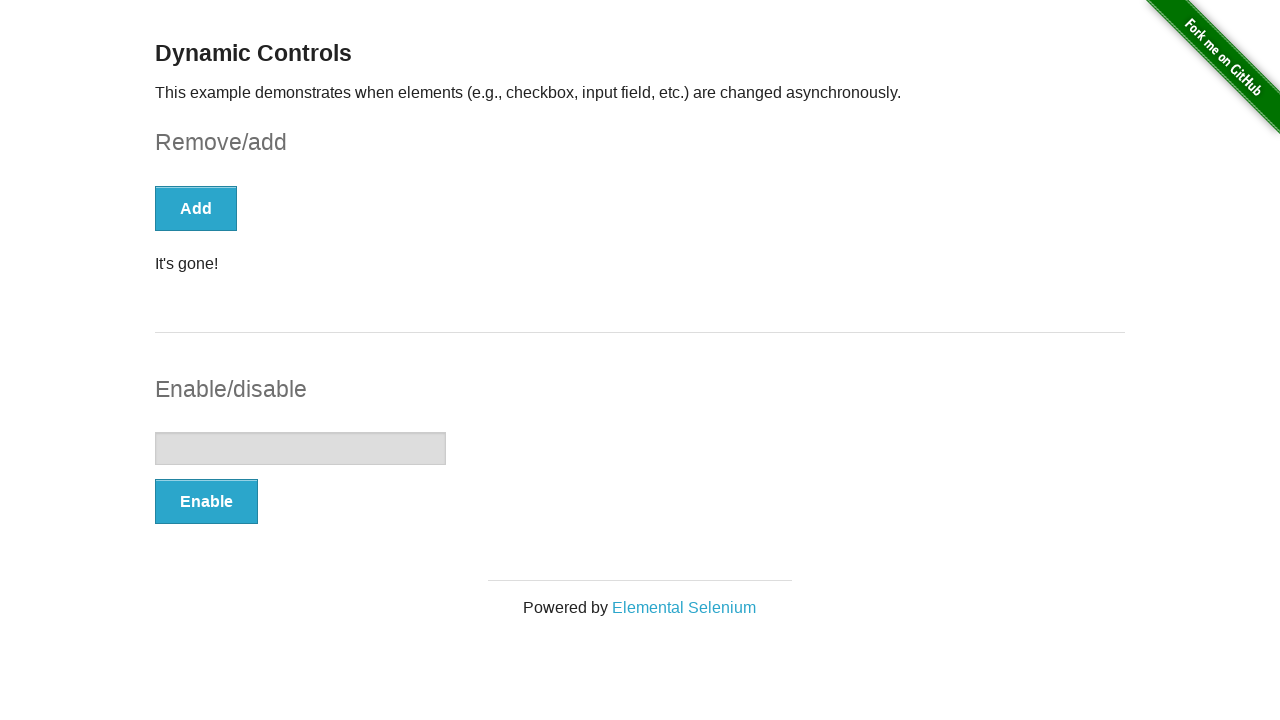

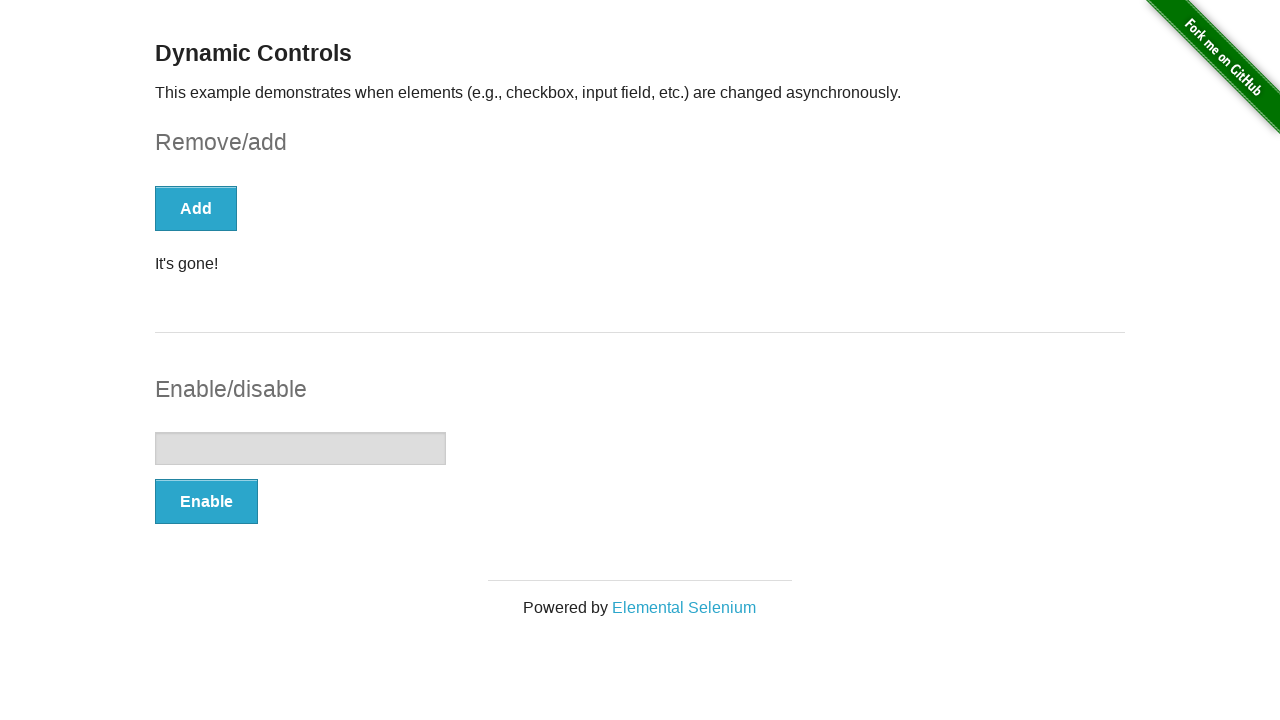